Tests registration form validation by submitting an empty form and verifying that all required field error messages are displayed

Starting URL: https://alada.vn/tai-khoan/dang-ky.html

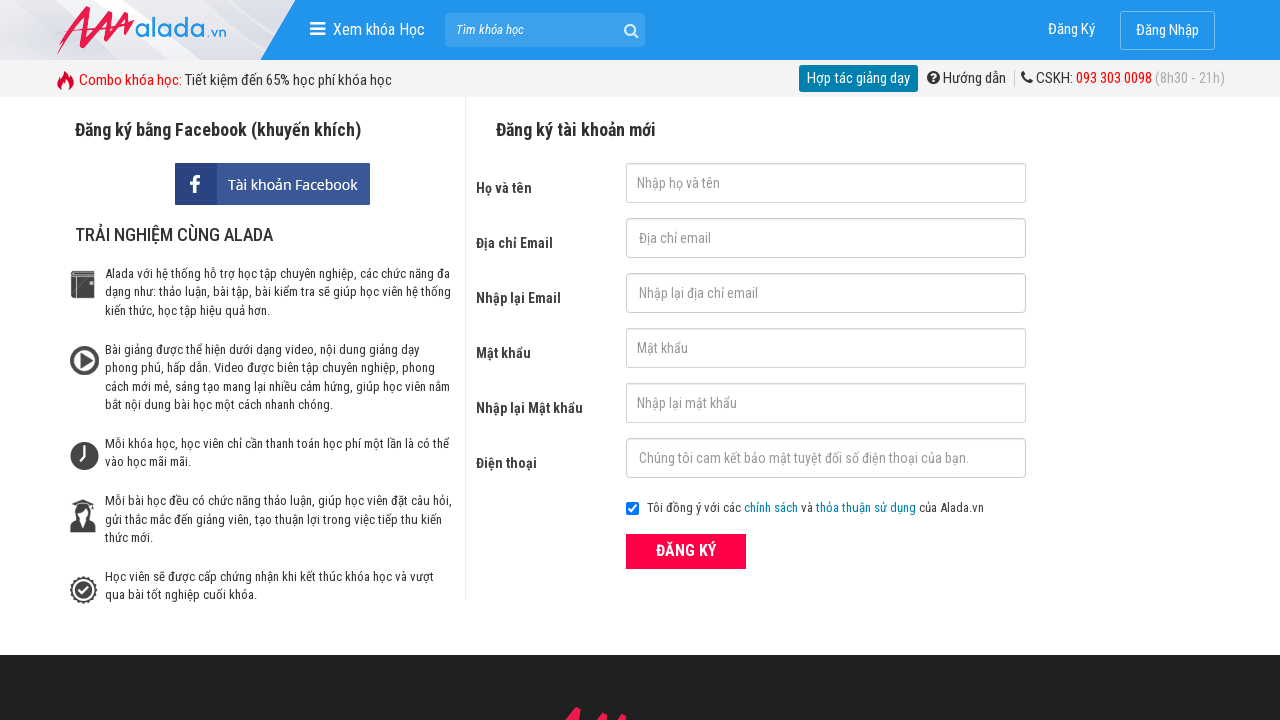

Clicked submit button without filling any fields at (686, 551) on button[type='submit']
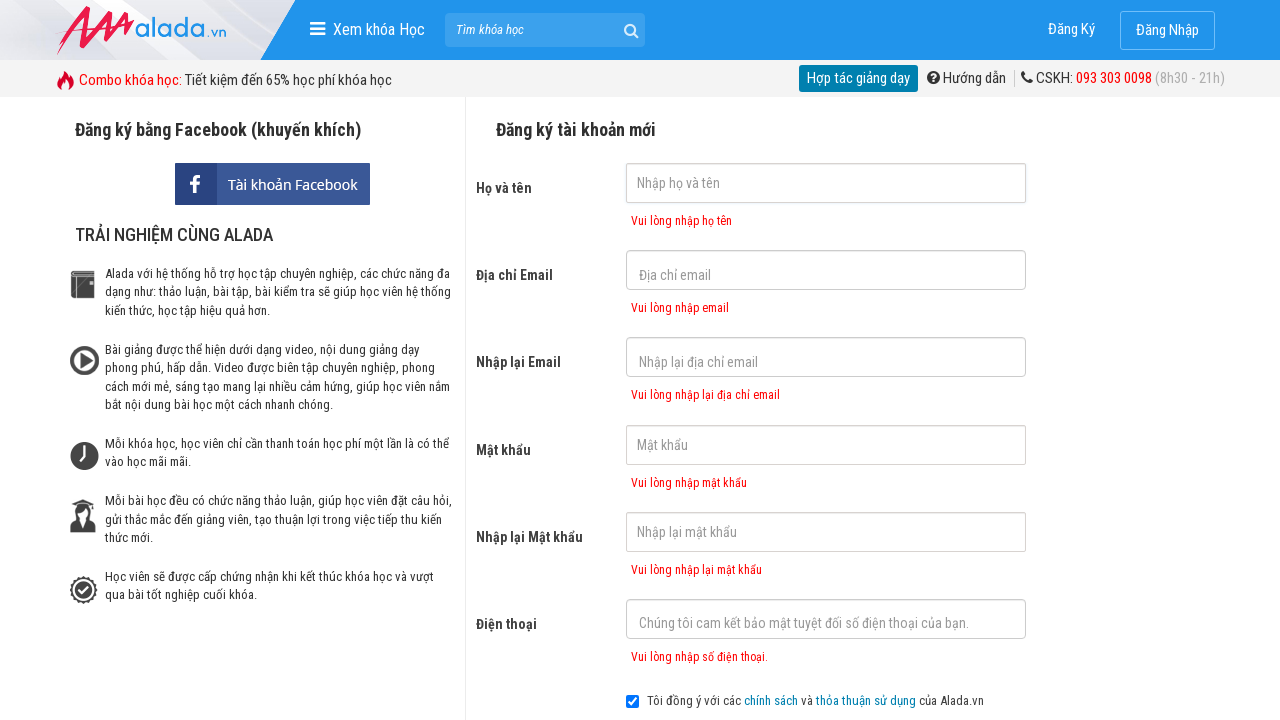

First name error message appeared
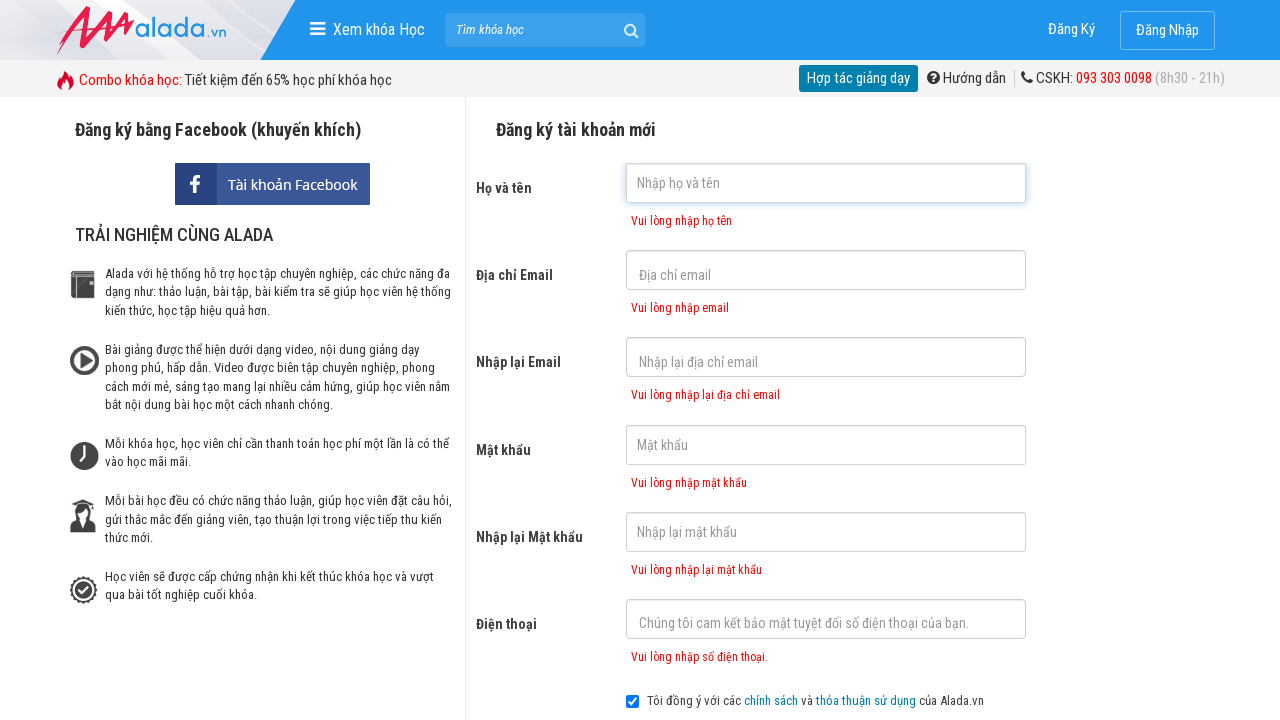

Email error message appeared
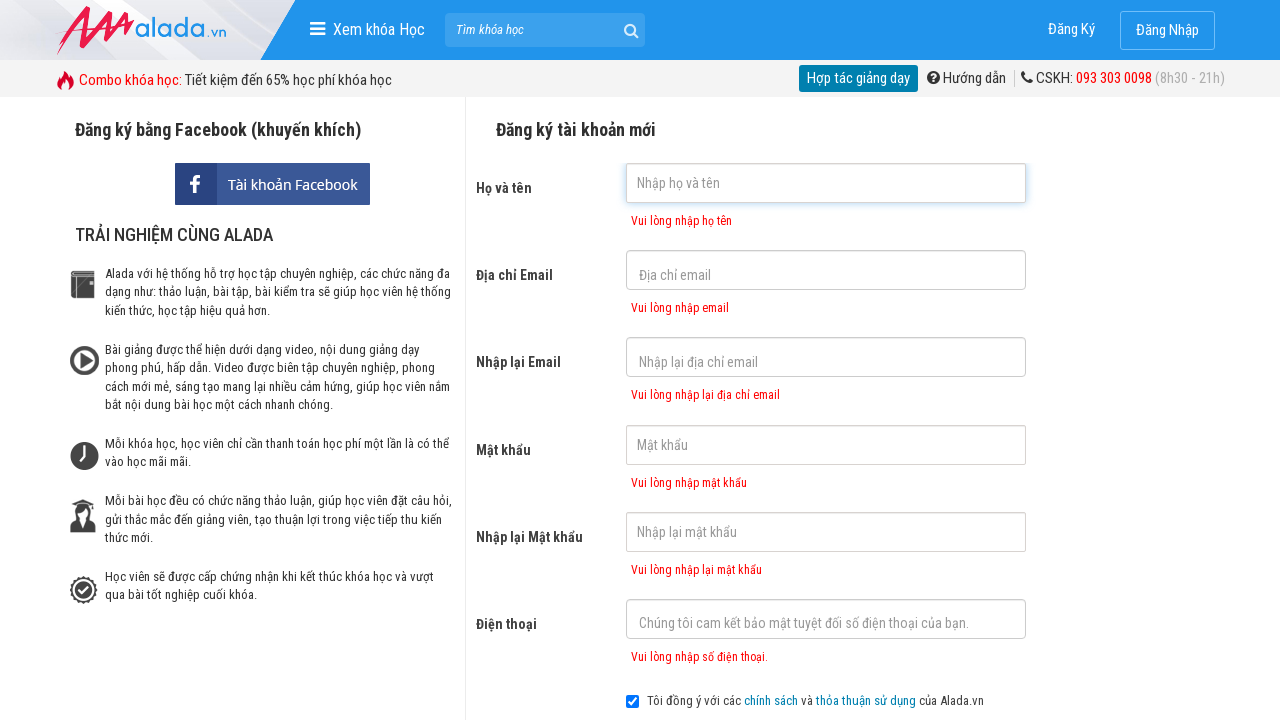

Confirm email error message appeared
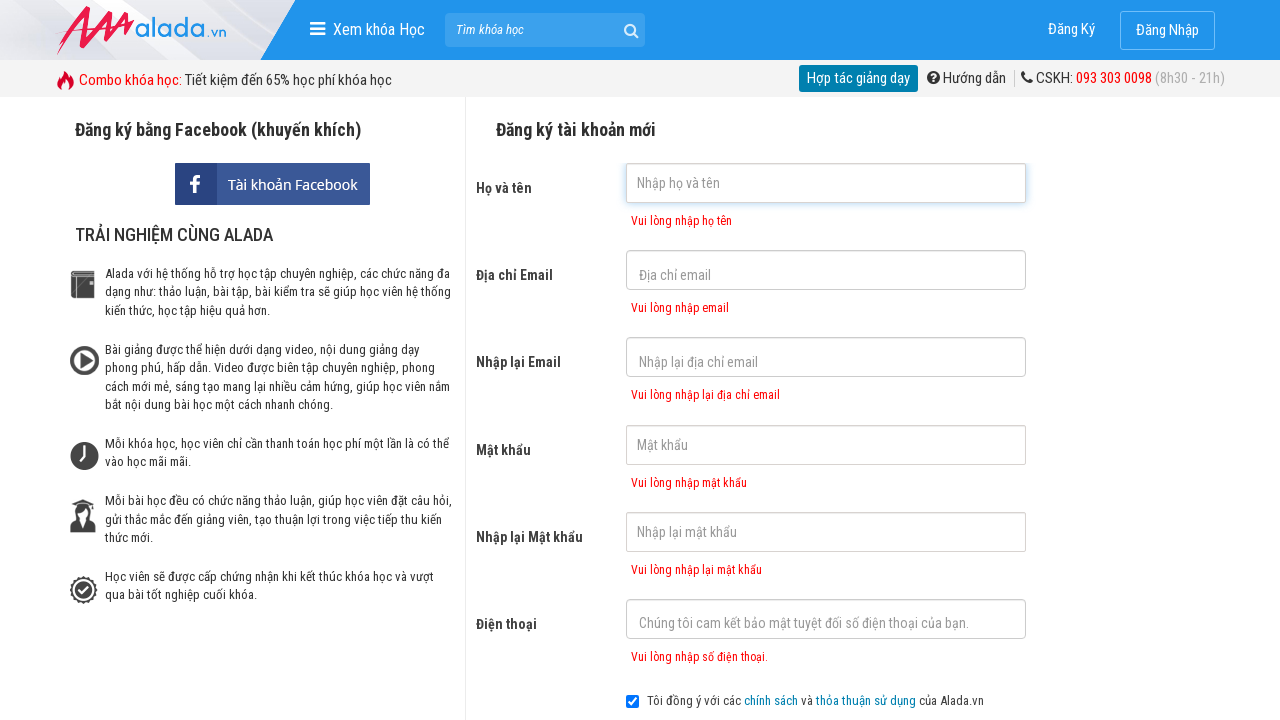

Password error message appeared
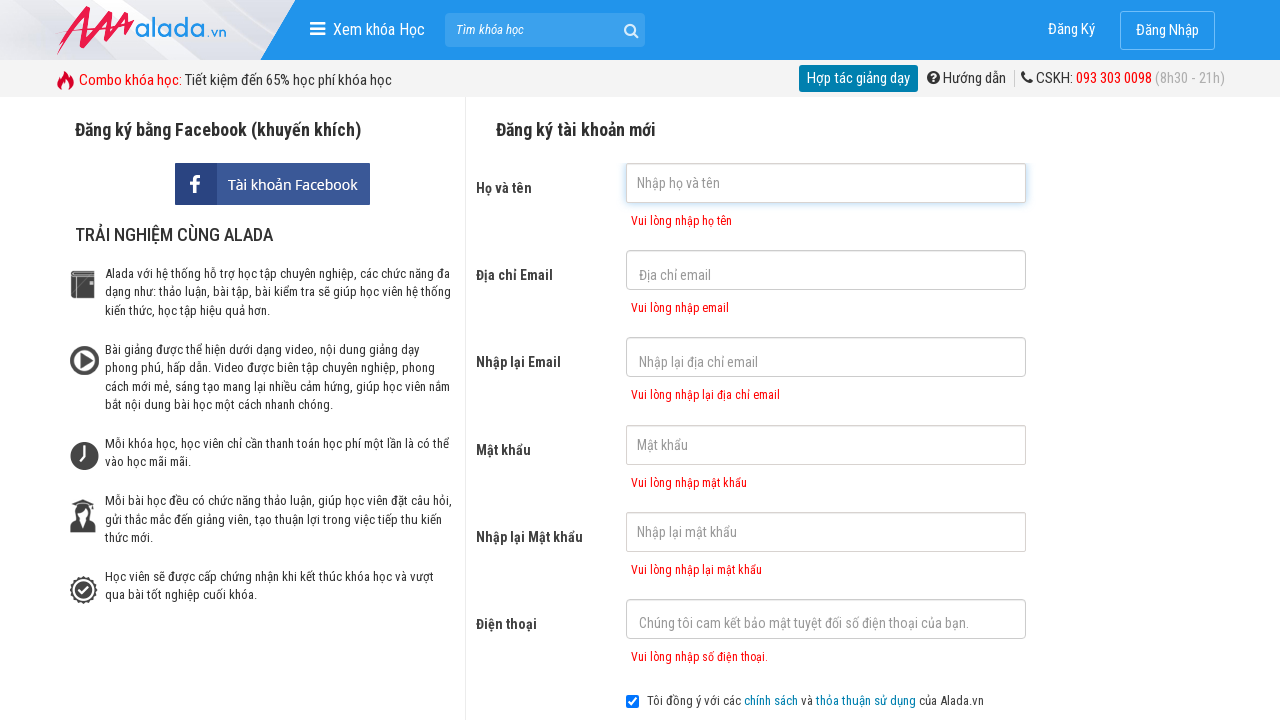

Confirm password error message appeared
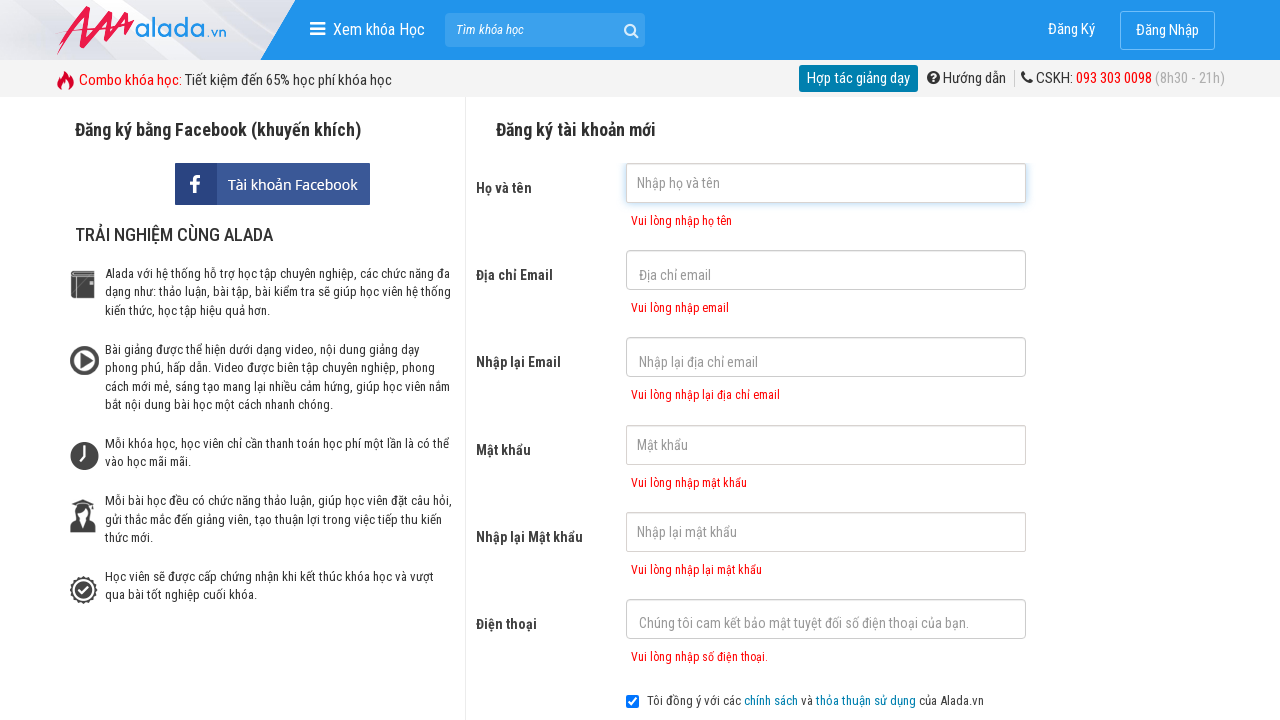

Phone number error message appeared
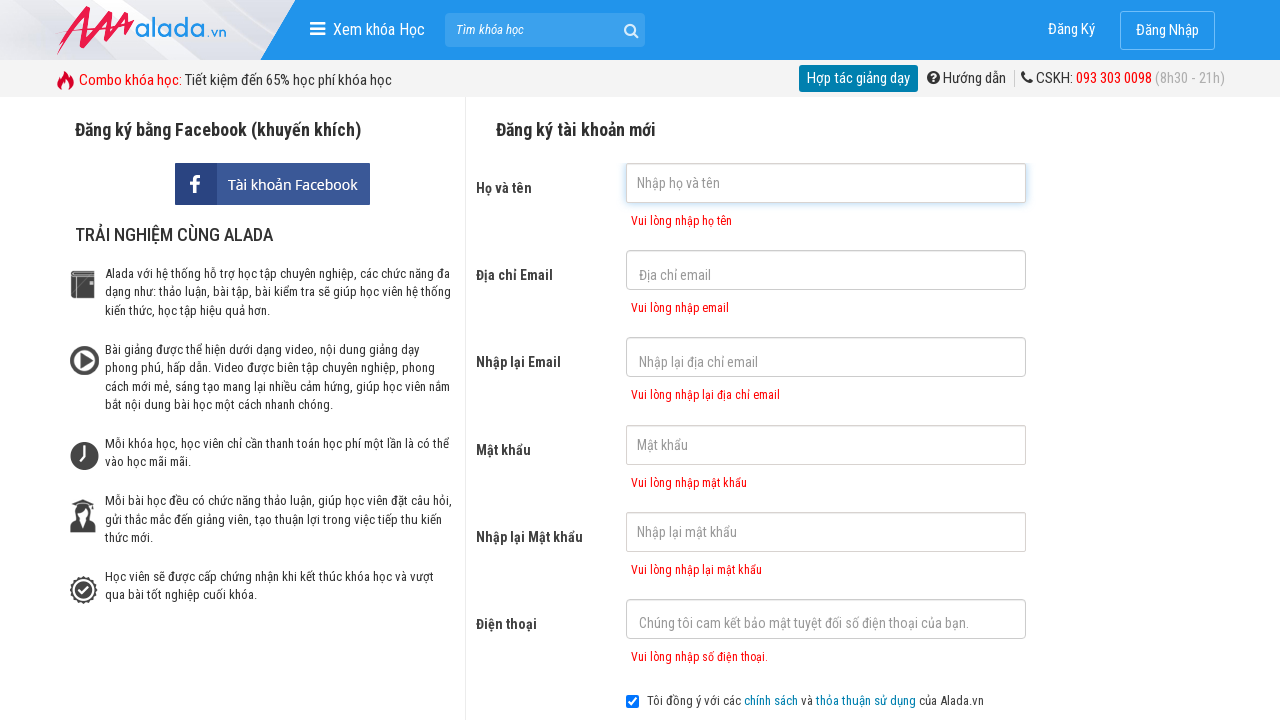

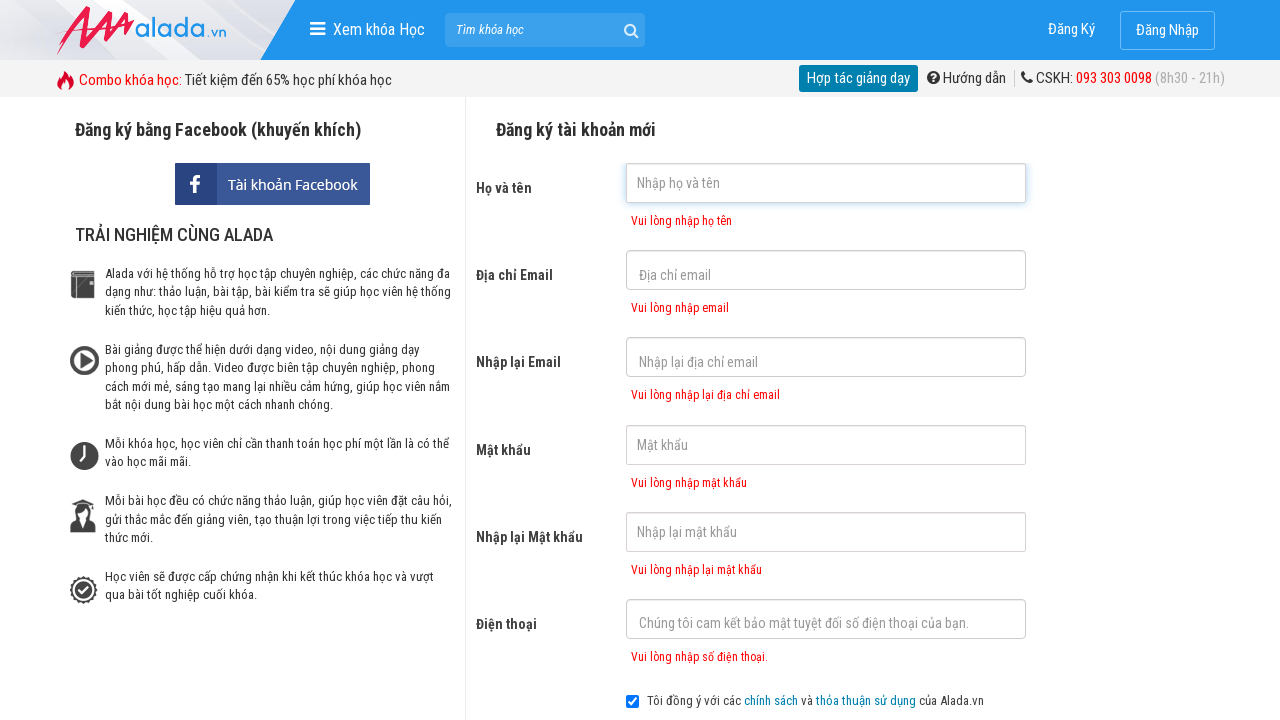